Tests random selection of multiple items using Ctrl key modifier

Starting URL: http://jqueryui.com/resources/demos/selectable/display-grid.html

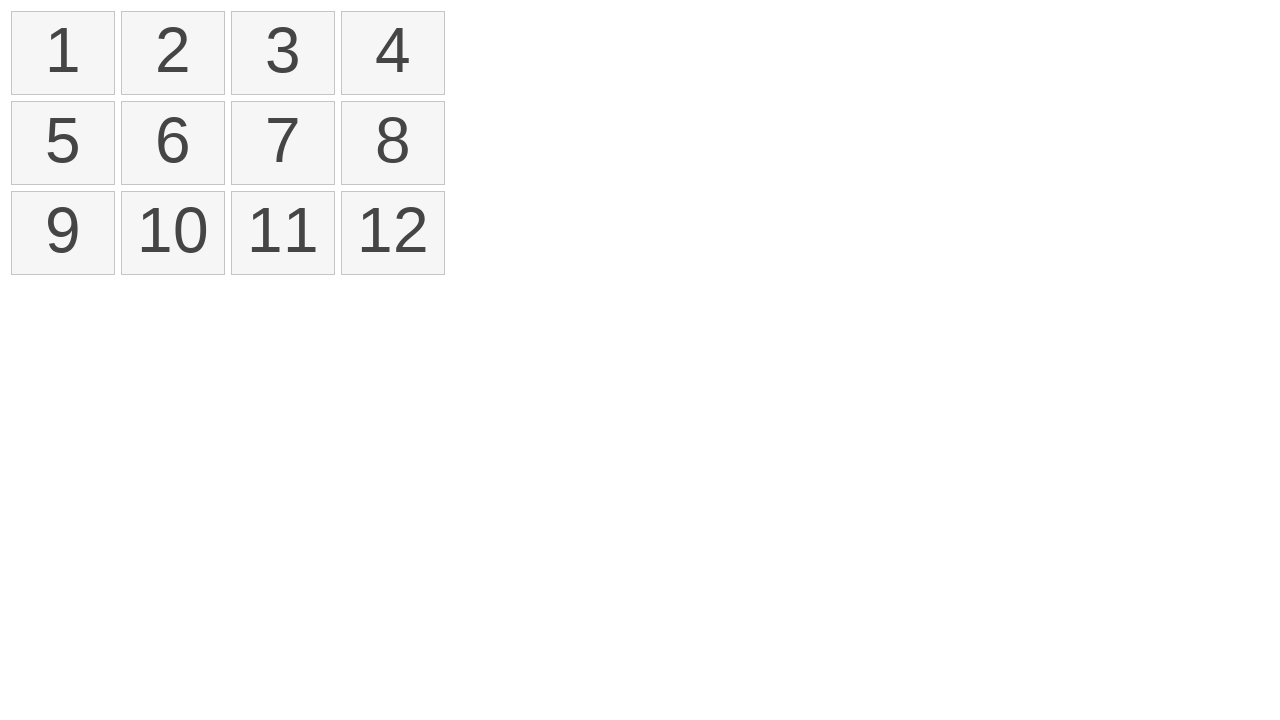

Located all selectable items in the grid
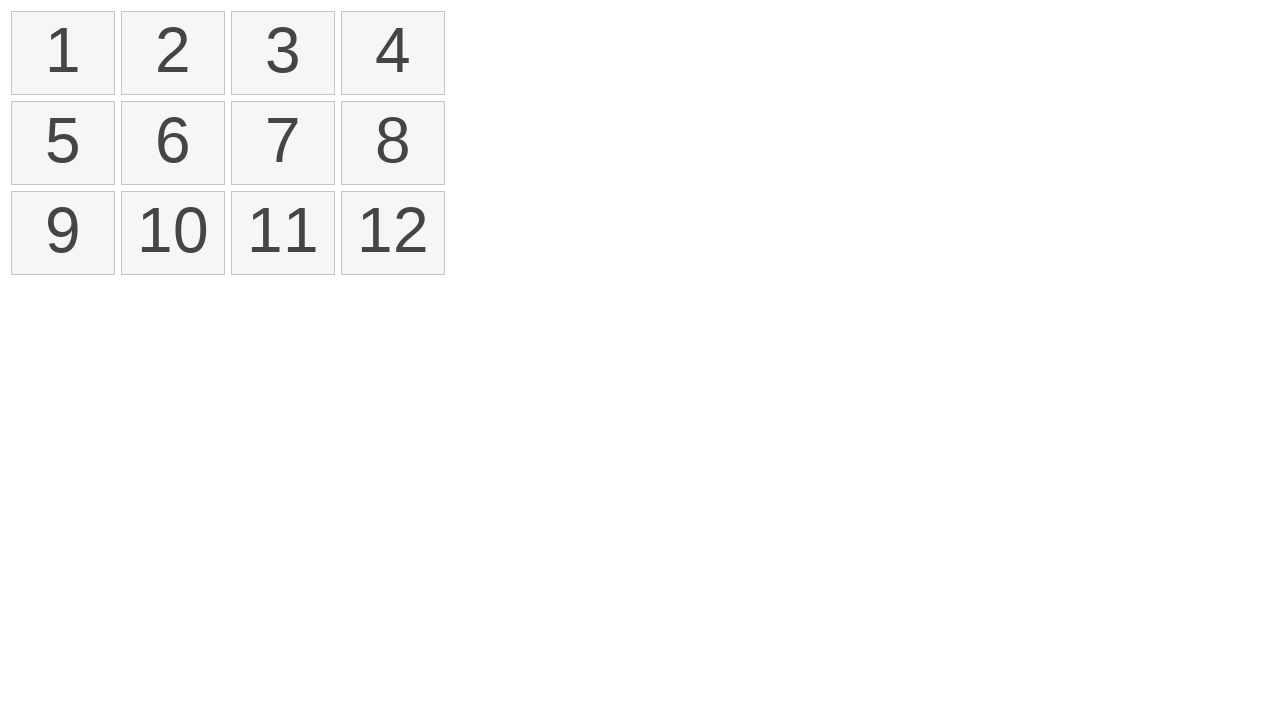

Pressed Control key down to enable multi-select mode
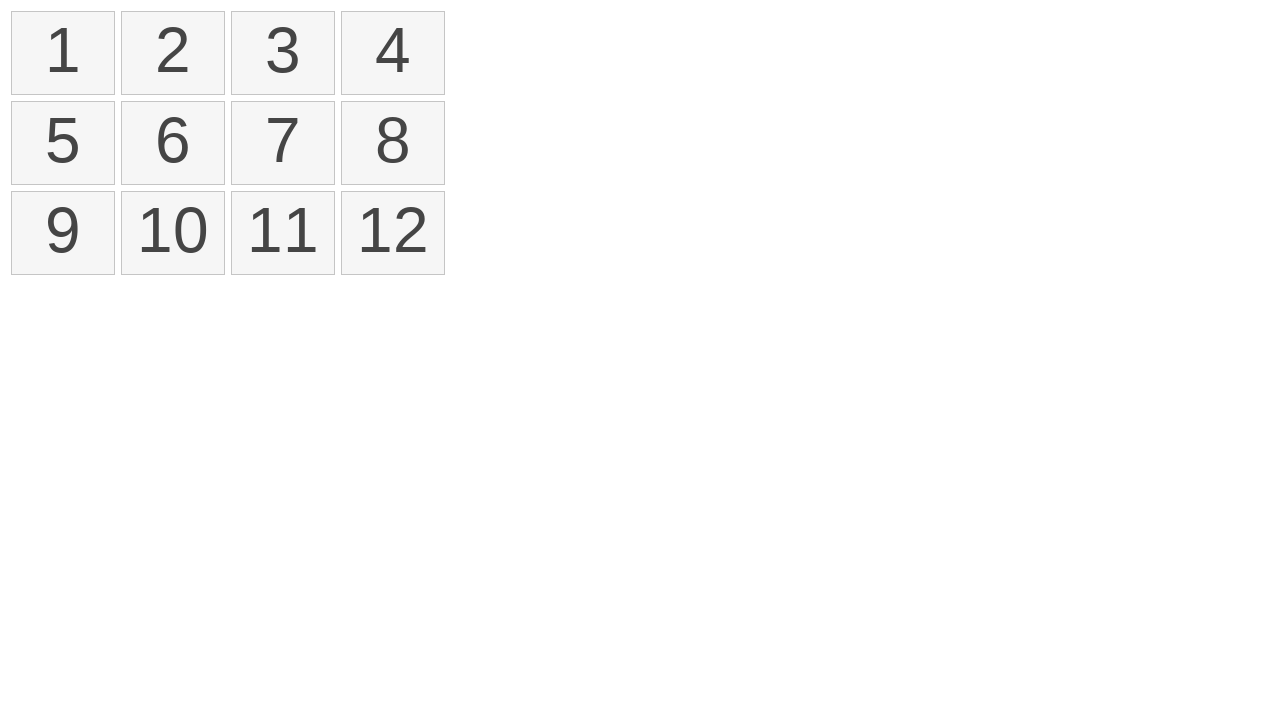

Clicked first item (index 0) while holding Control at (63, 53) on xpath=//ol[@id='selectable']/li >> nth=0
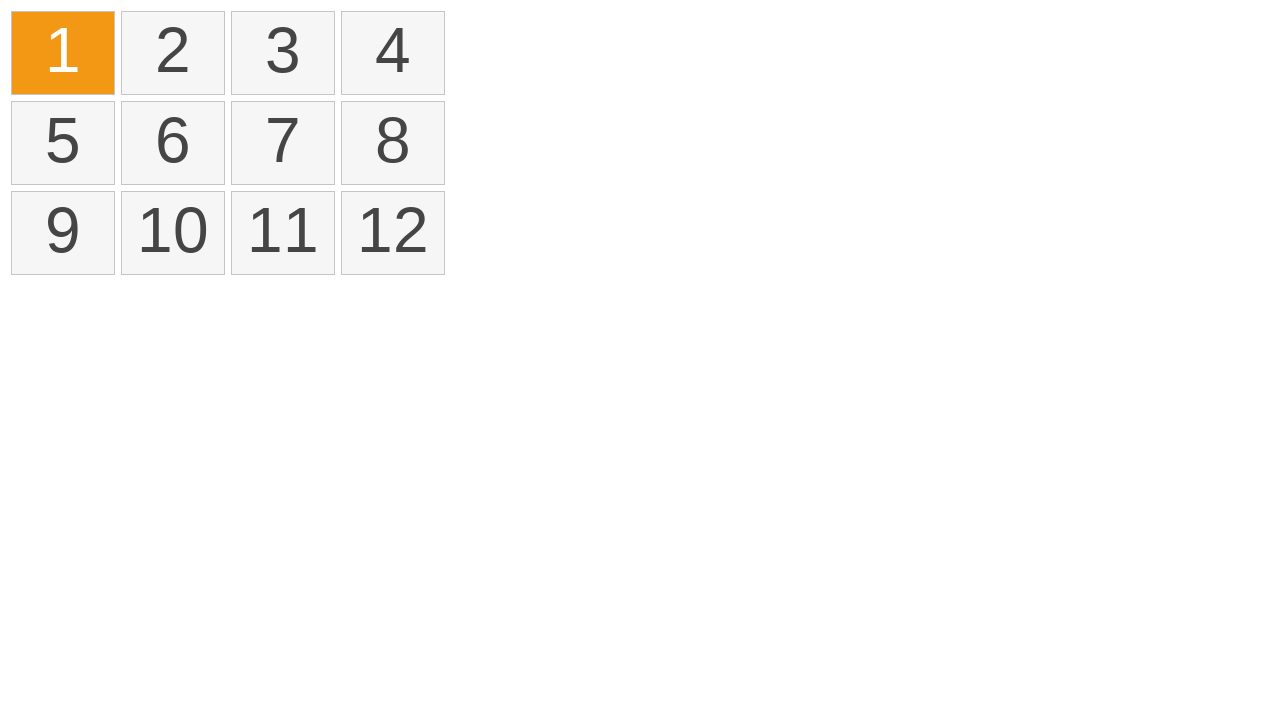

Clicked third item (index 2) while holding Control at (283, 53) on xpath=//ol[@id='selectable']/li >> nth=2
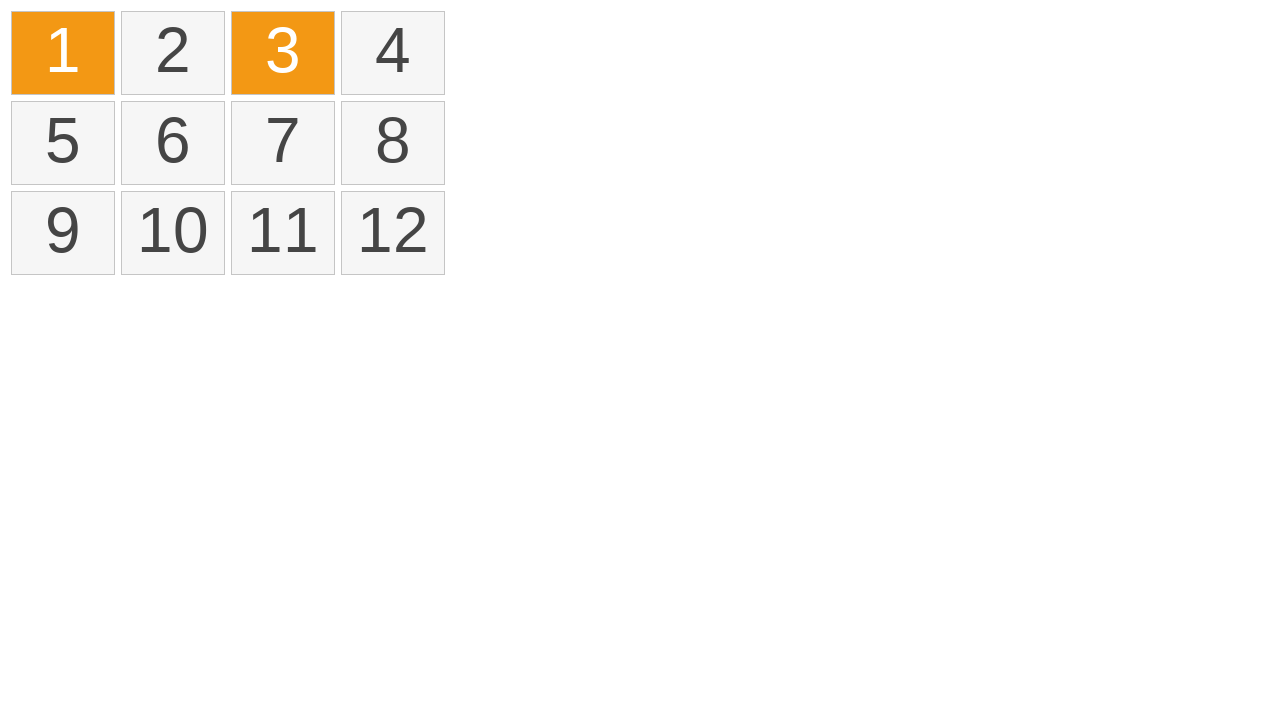

Clicked sixth item (index 5) while holding Control at (173, 143) on xpath=//ol[@id='selectable']/li >> nth=5
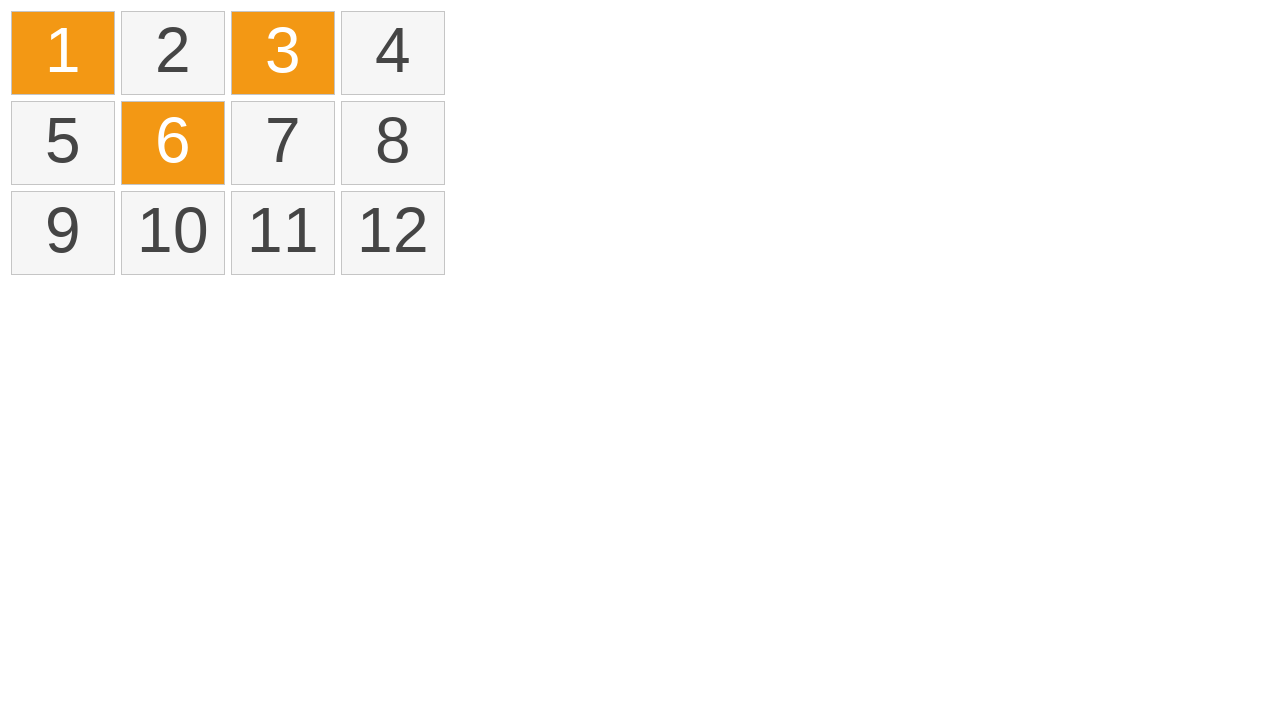

Clicked twelfth item (index 11) while holding Control at (393, 233) on xpath=//ol[@id='selectable']/li >> nth=11
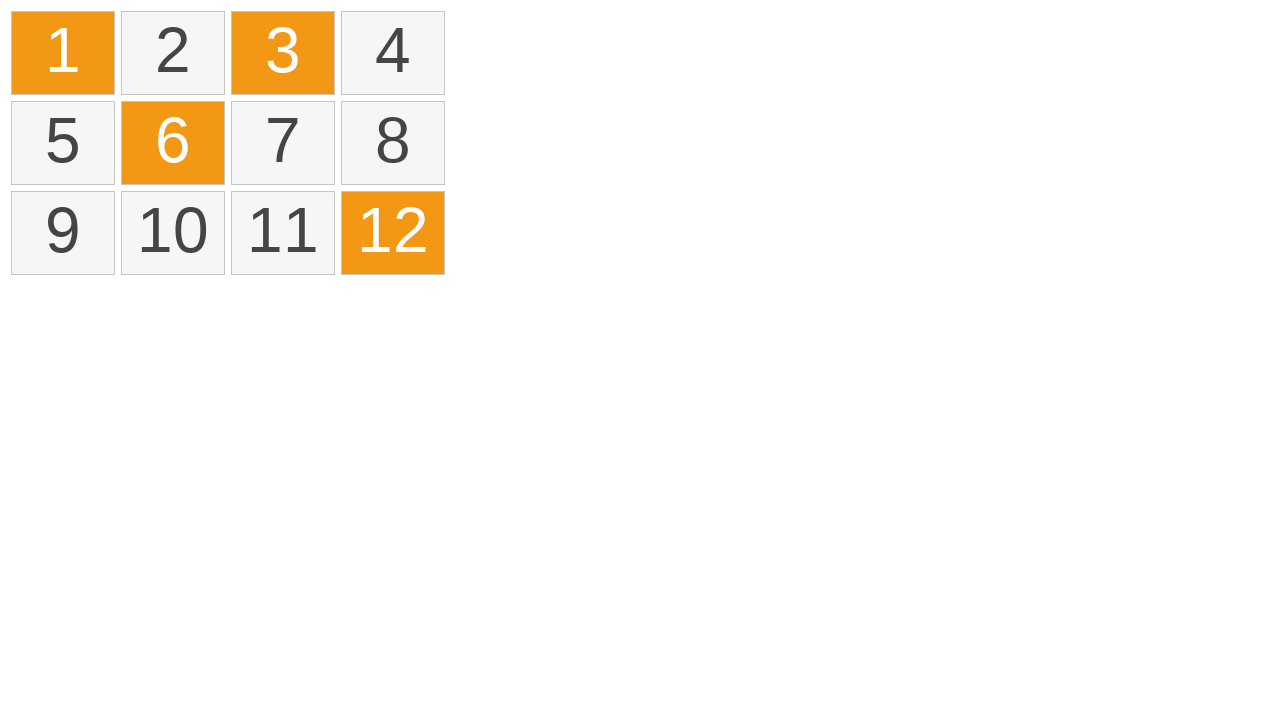

Released Control key to complete multi-select operation
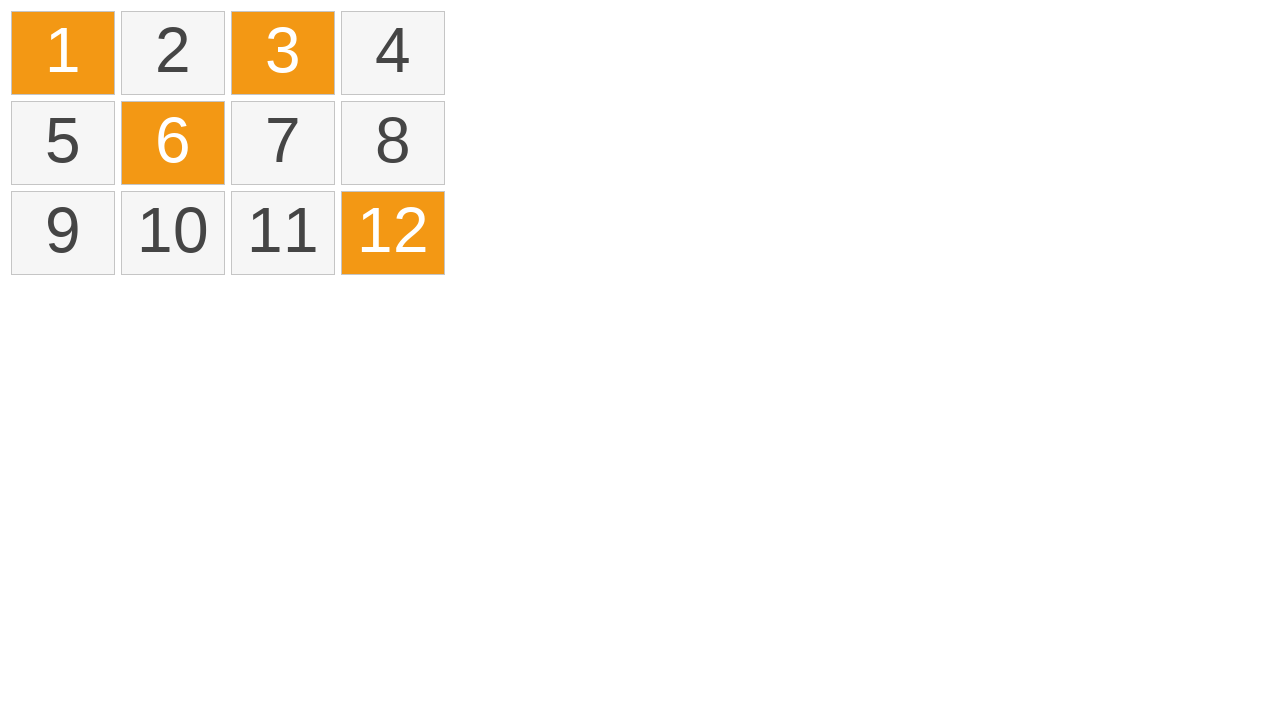

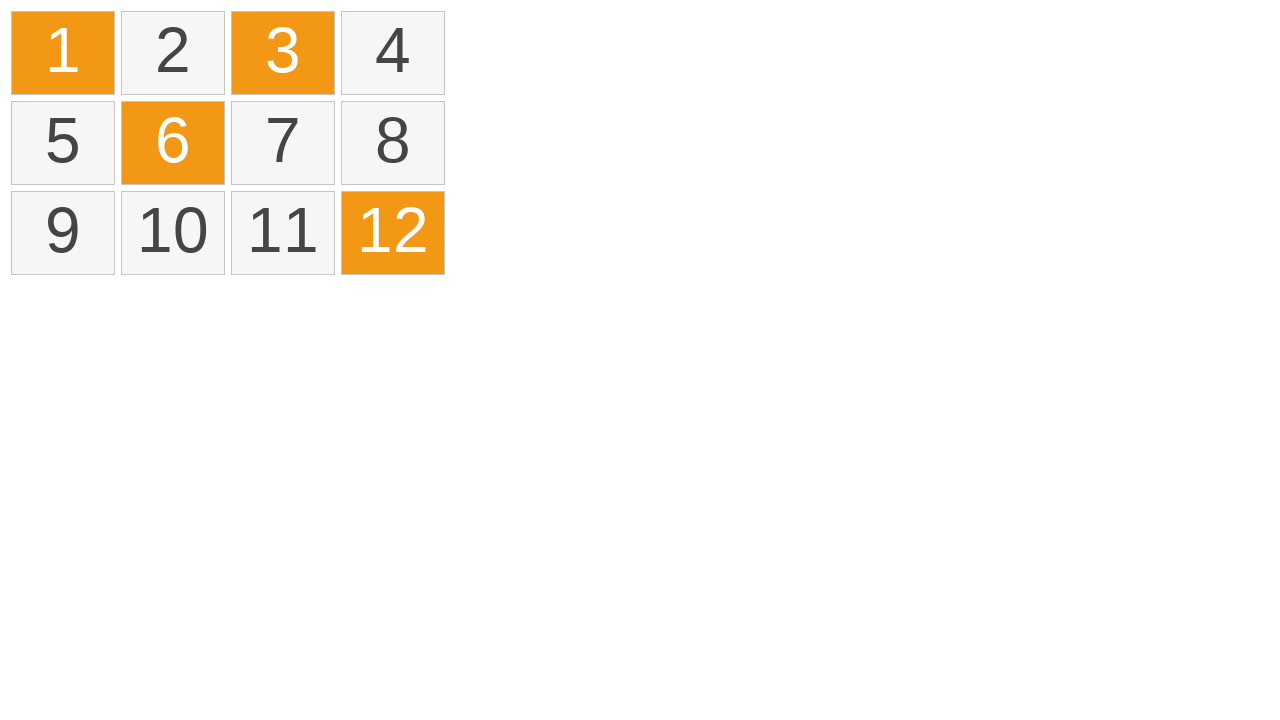